Sets first and last name in form fields and verifies the values - same functionality as the Promises test, demonstrating form field interaction

Starting URL: http://www.tlkeith.com/WebDriverIOTutorialTest.html

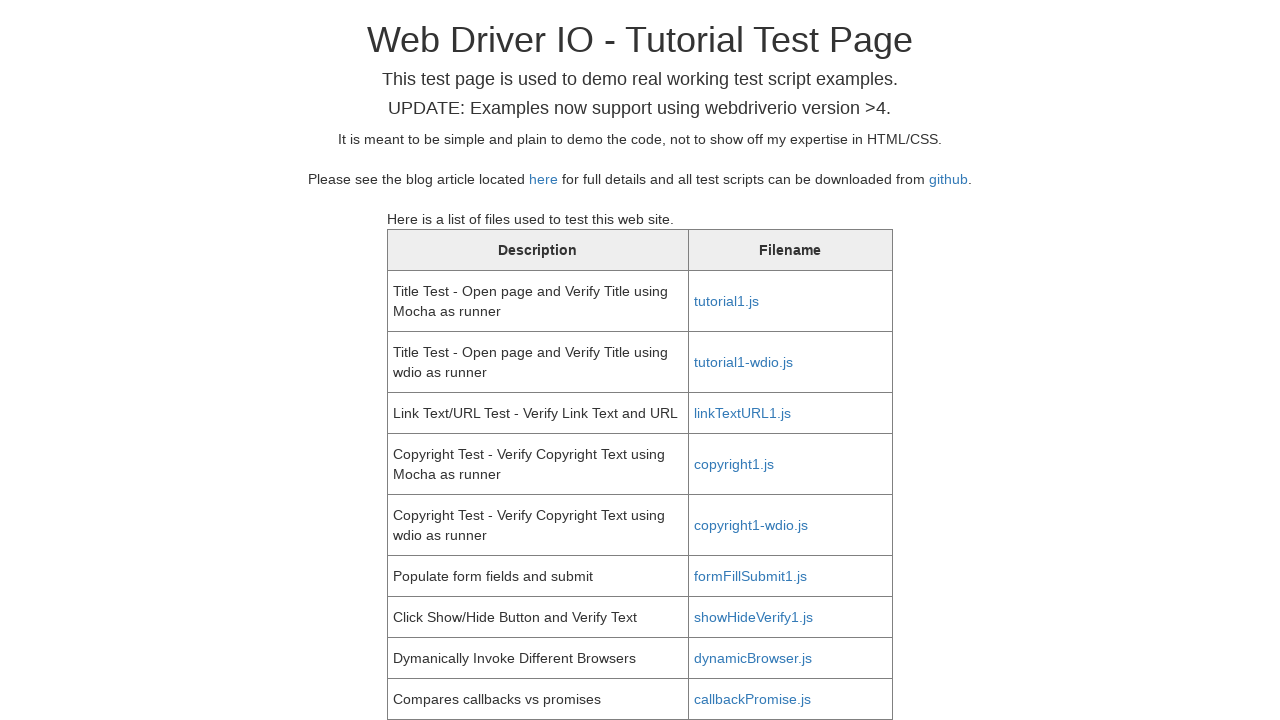

Navigated to WebDriverIO tutorial test page
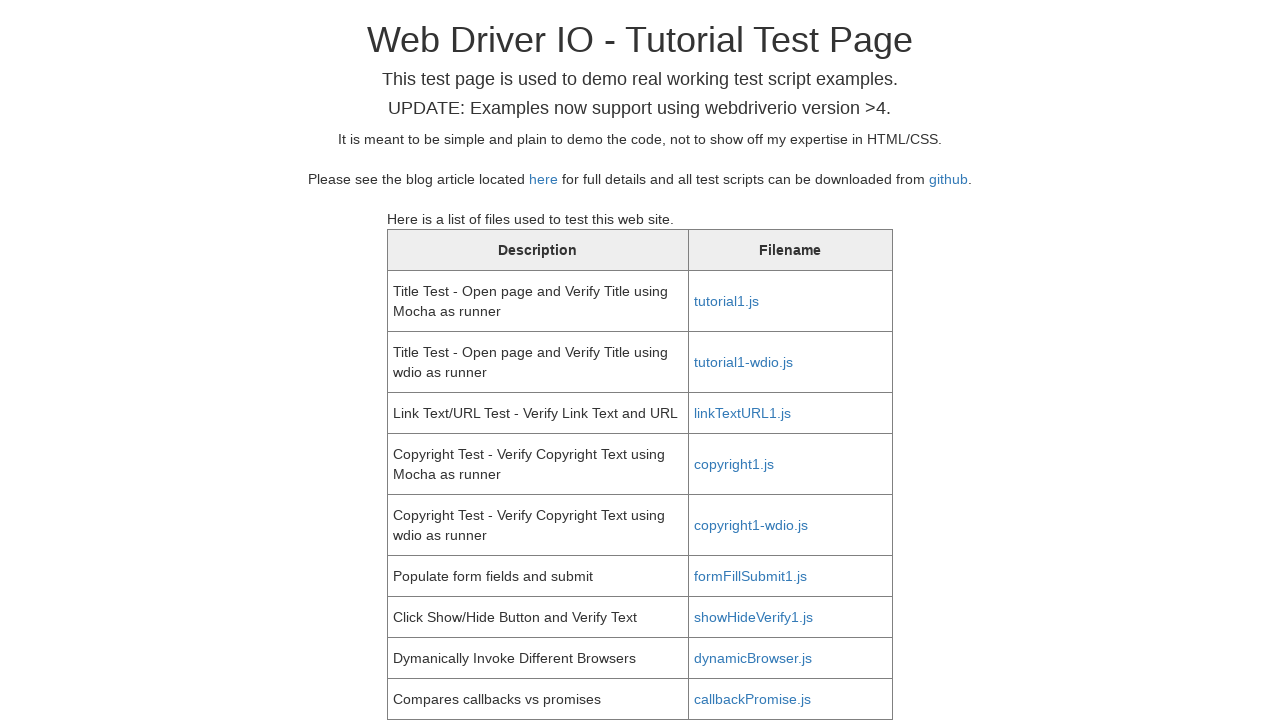

Filled first name field with 'Tony' on #fname
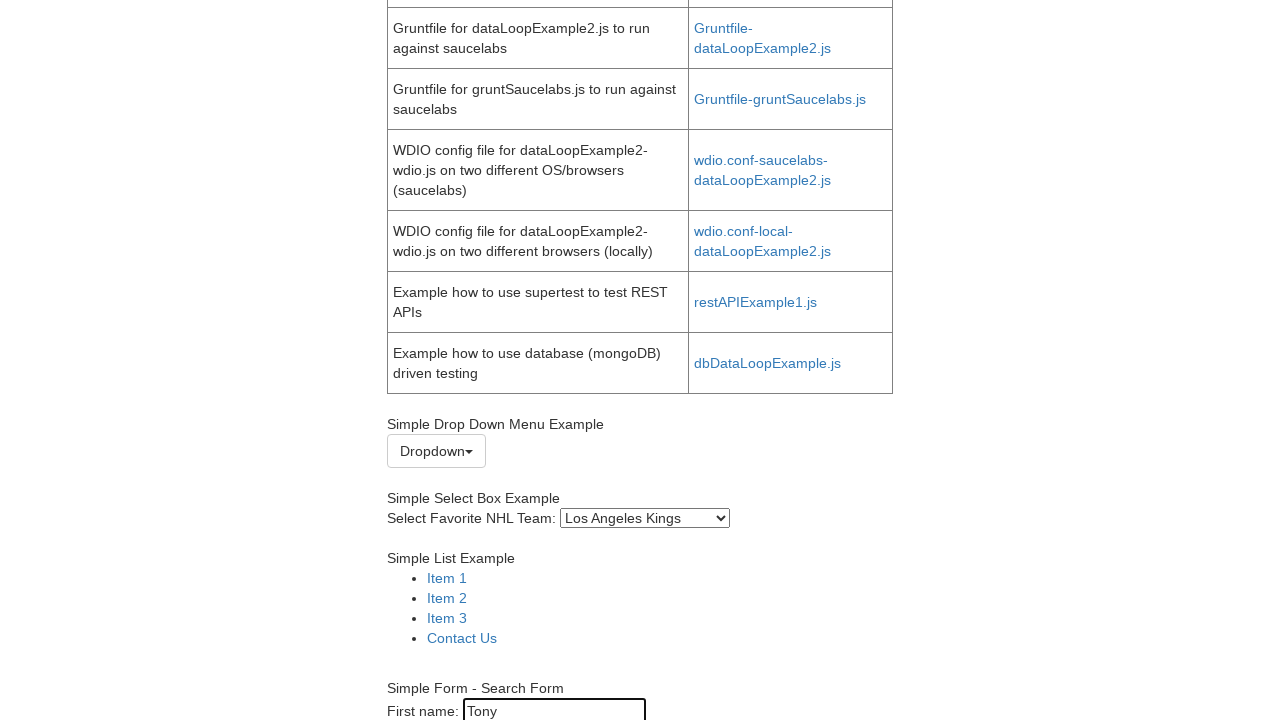

Retrieved first name field value
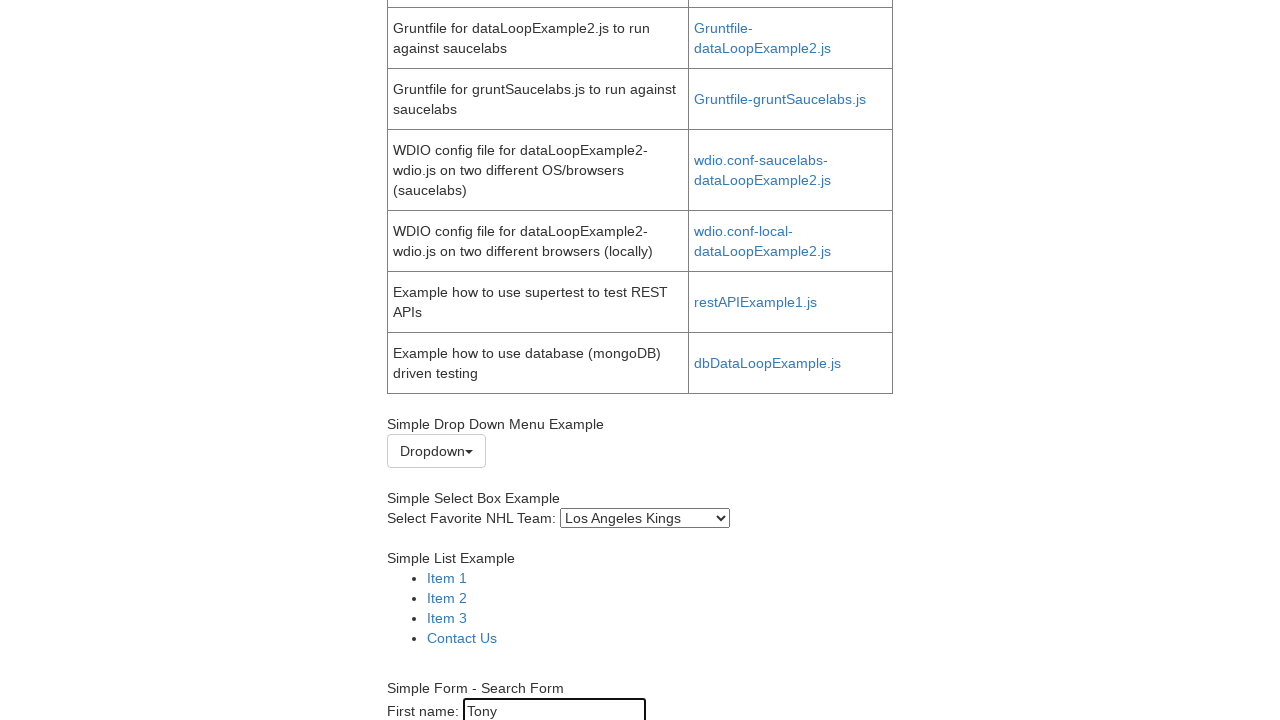

Verified first name field contains 'Tony'
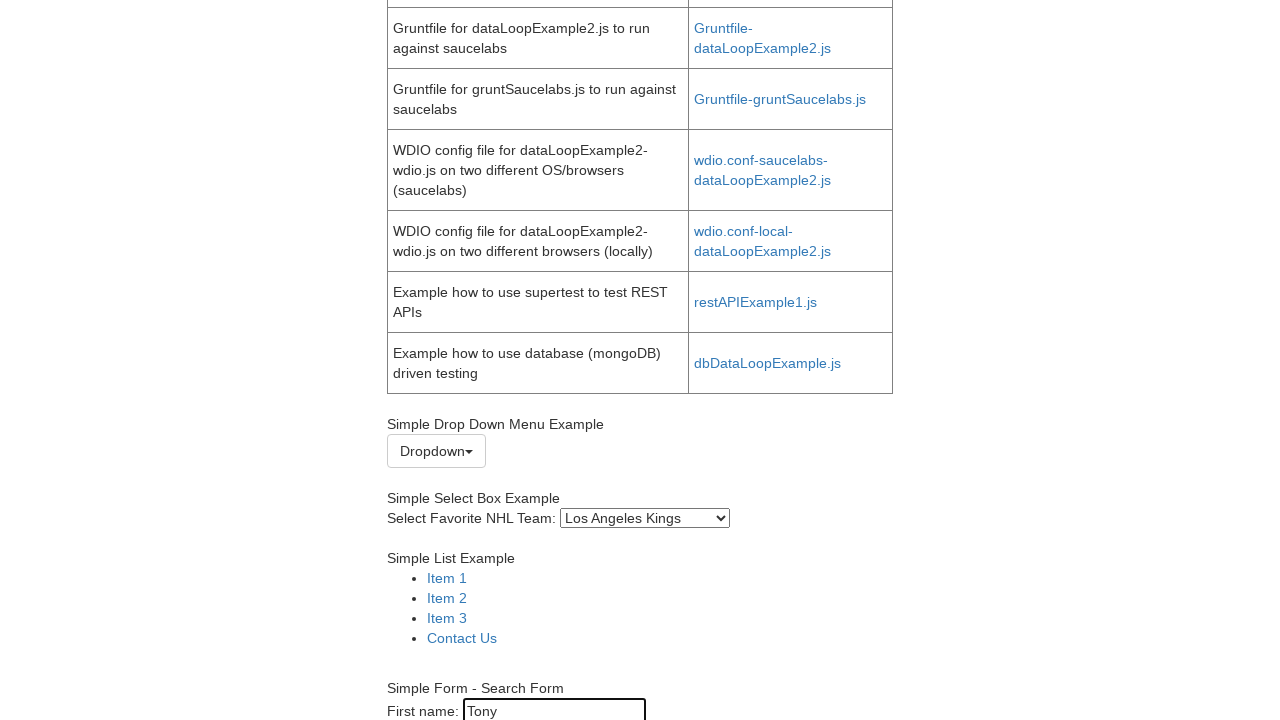

Filled last name field with 'Keith' on #lname
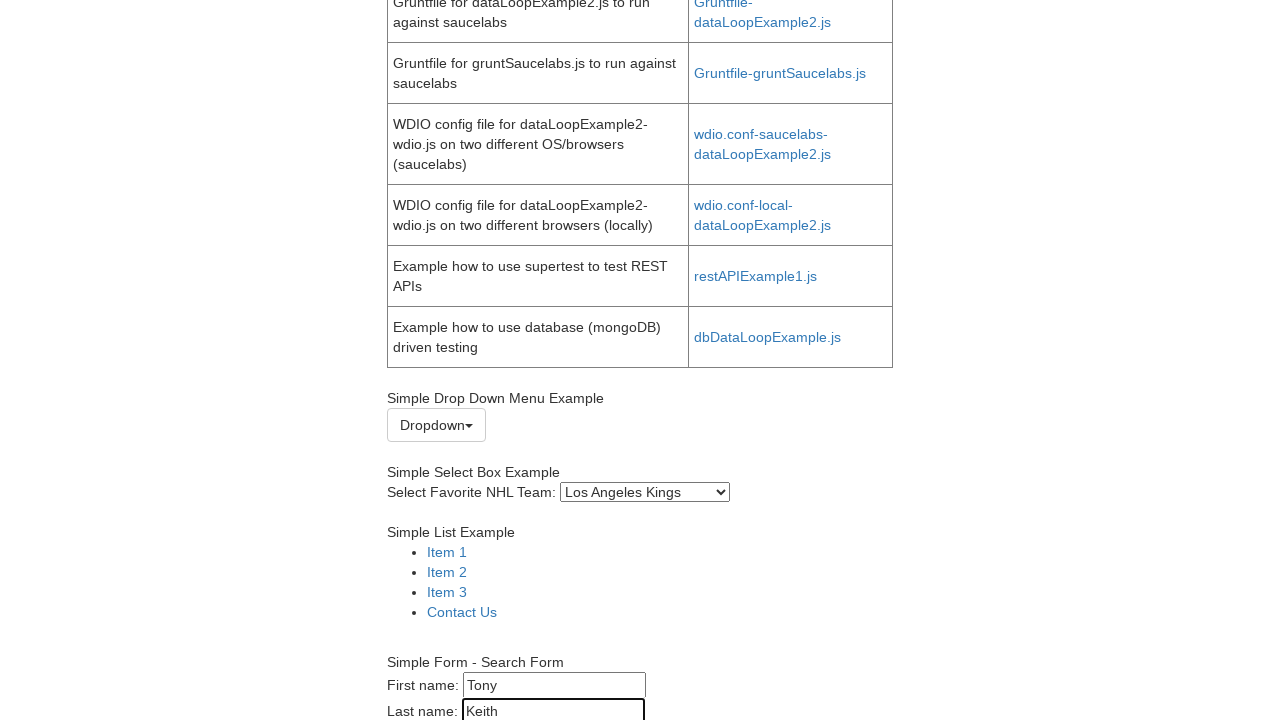

Retrieved last name field value
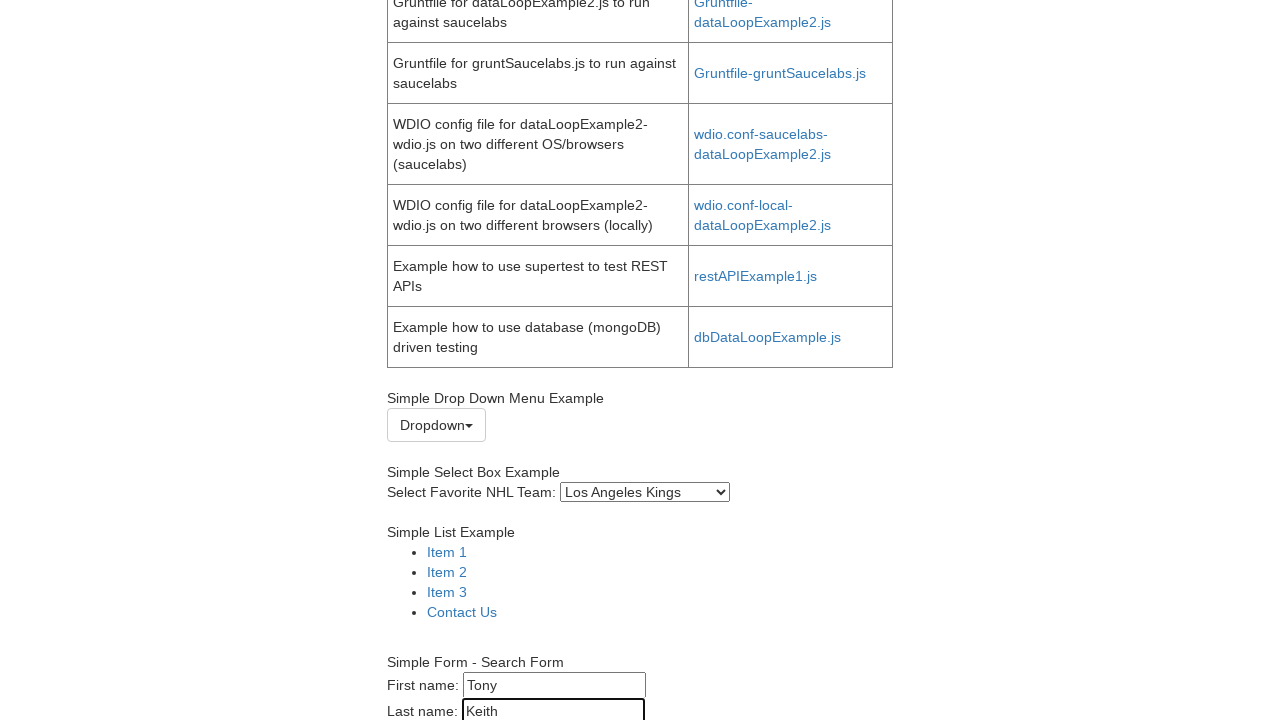

Verified last name field contains 'Keith'
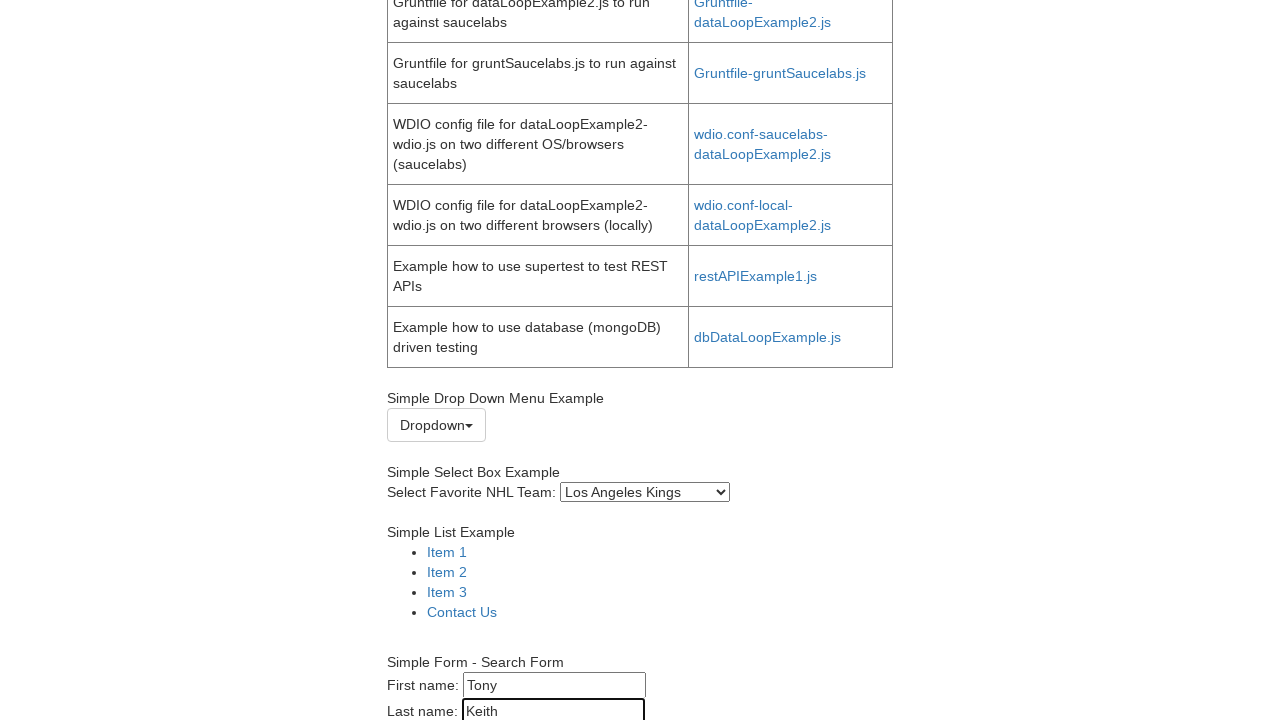

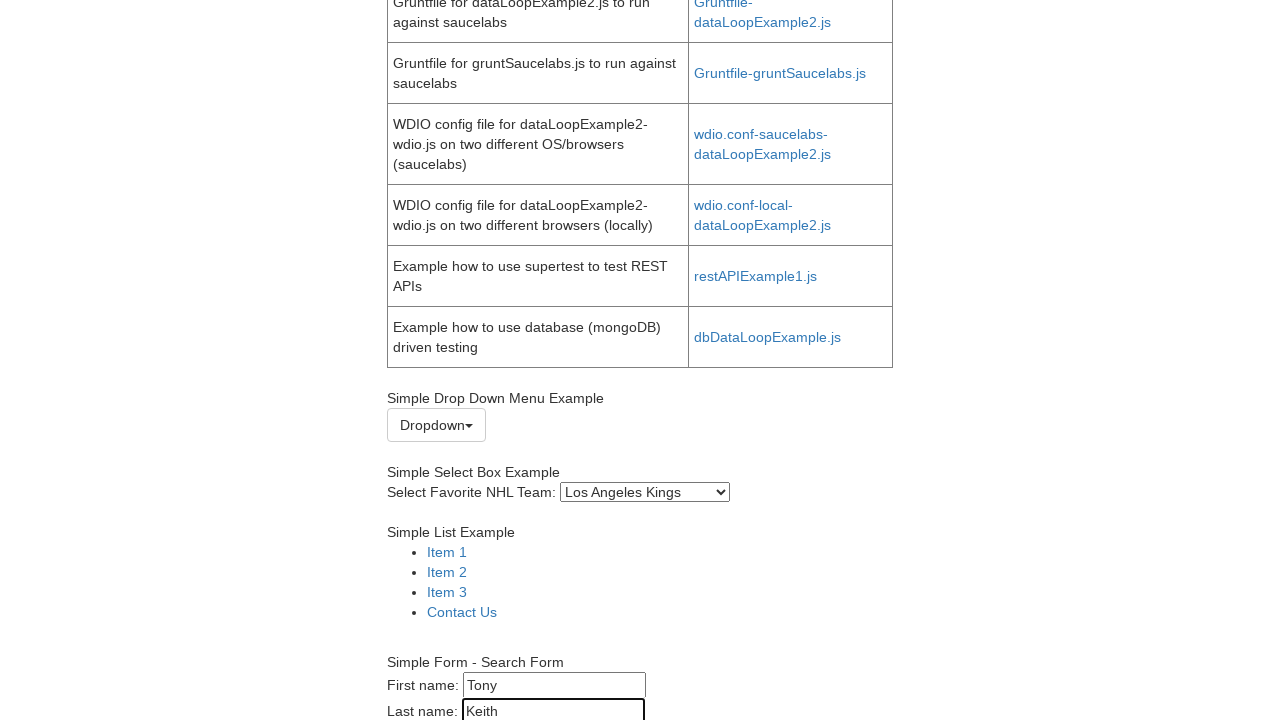